Tests an online addition calculator by entering two numbers and clicking the calculate button

Starting URL: https://byjus.com/addition-calculator/

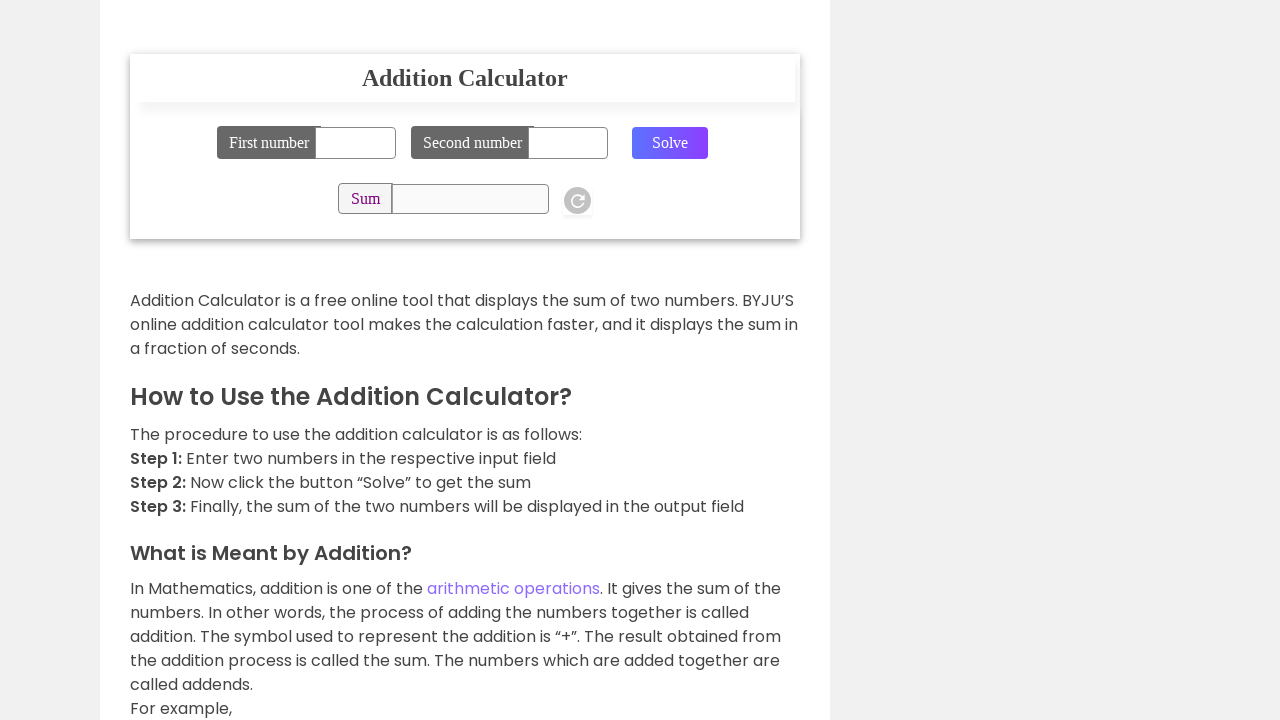

Filled first number field with '12' on #x
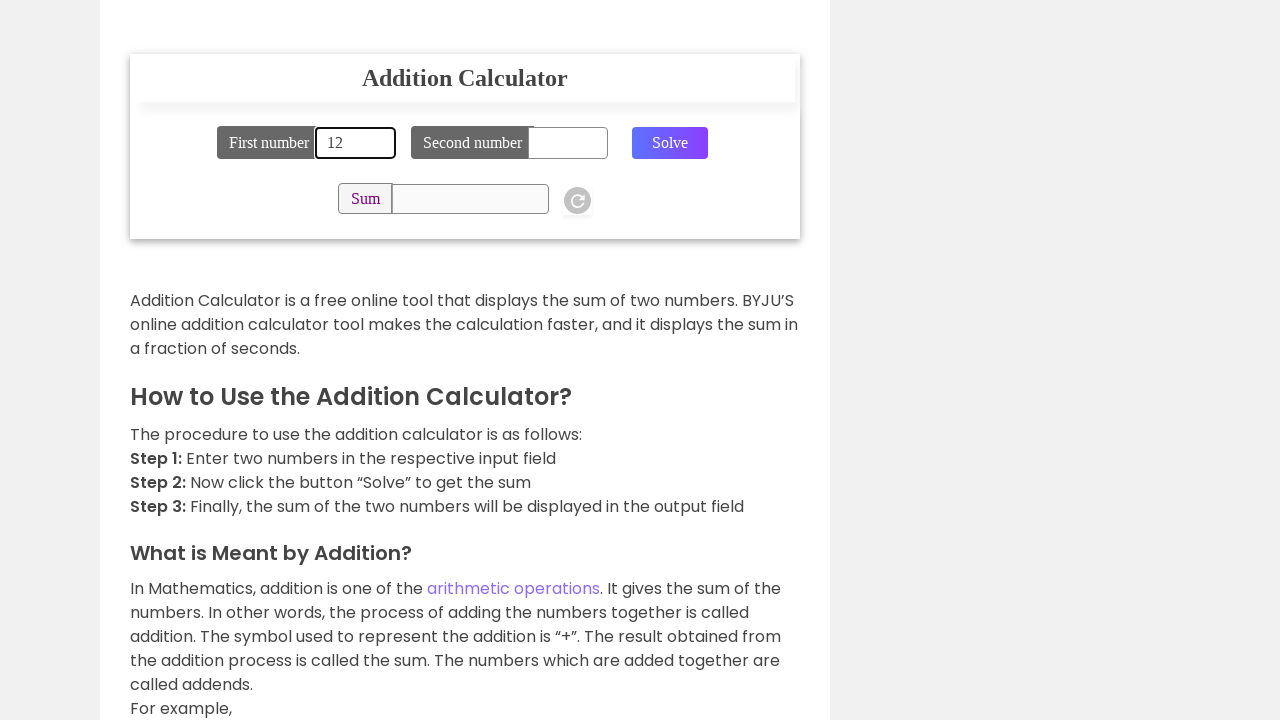

Filled second number field with '13' on #y
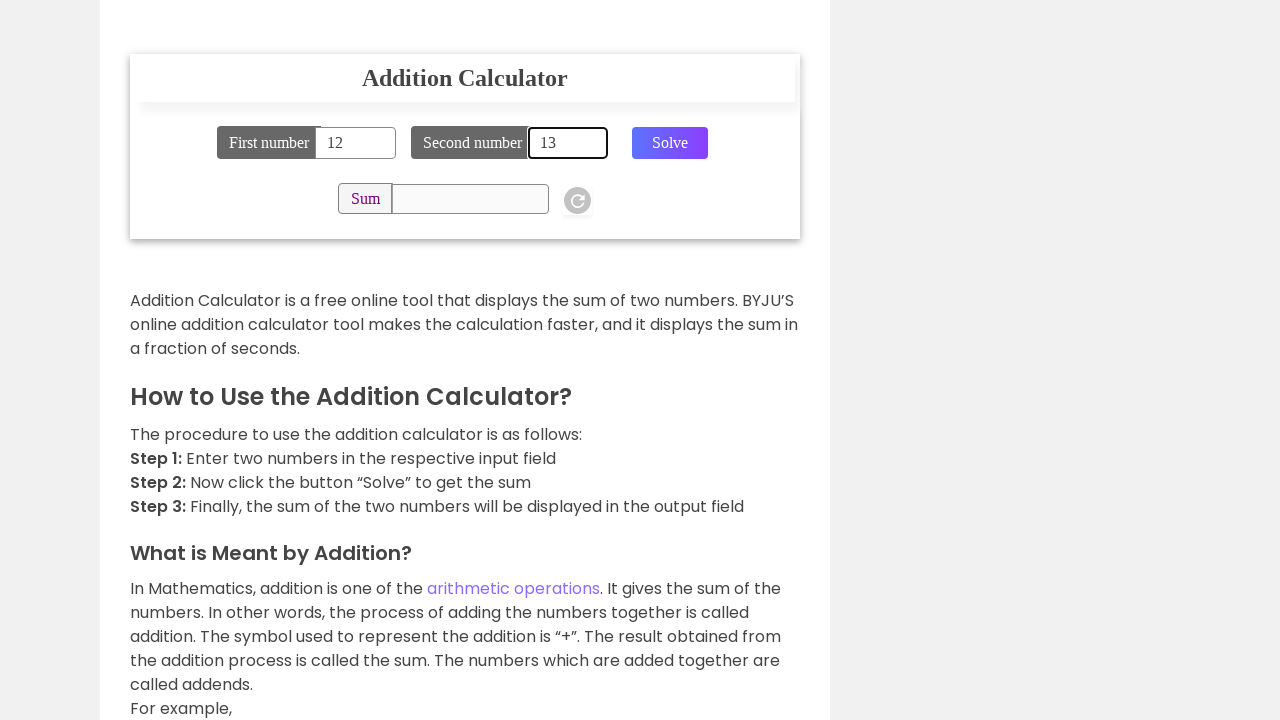

Clicked calculate button at (670, 143) on .clcbtn
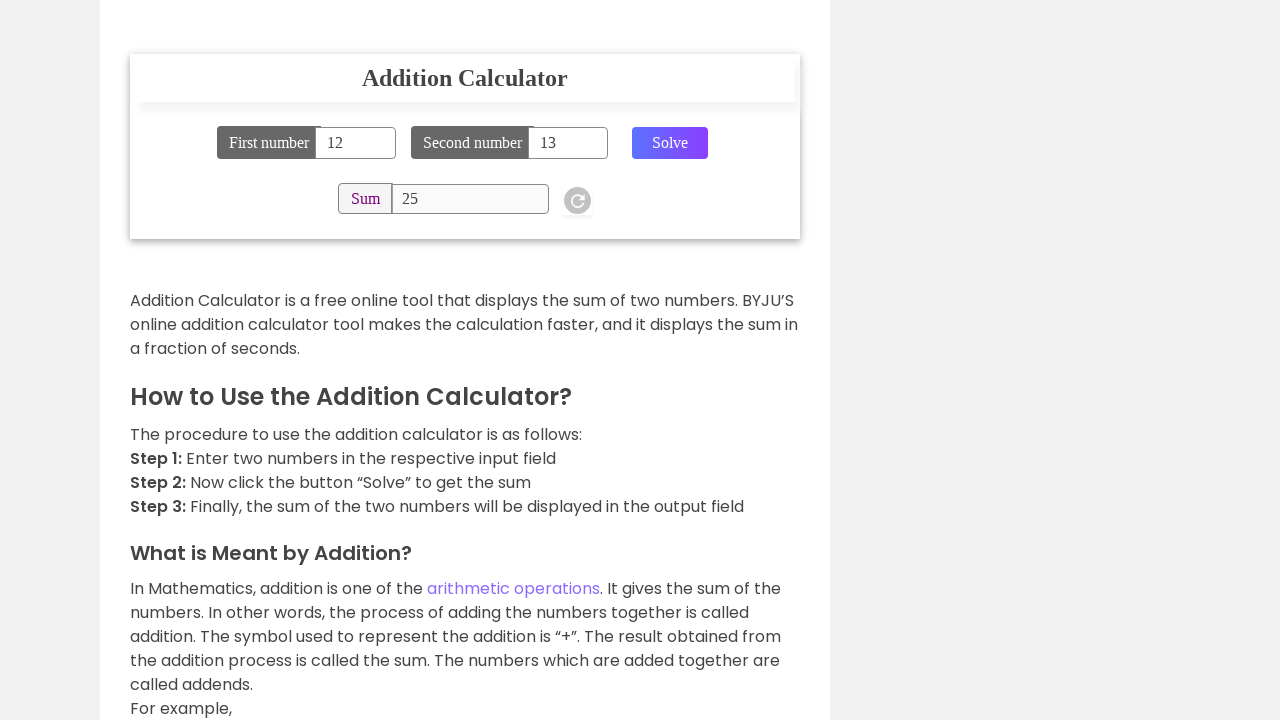

No modal dialog appeared on .close
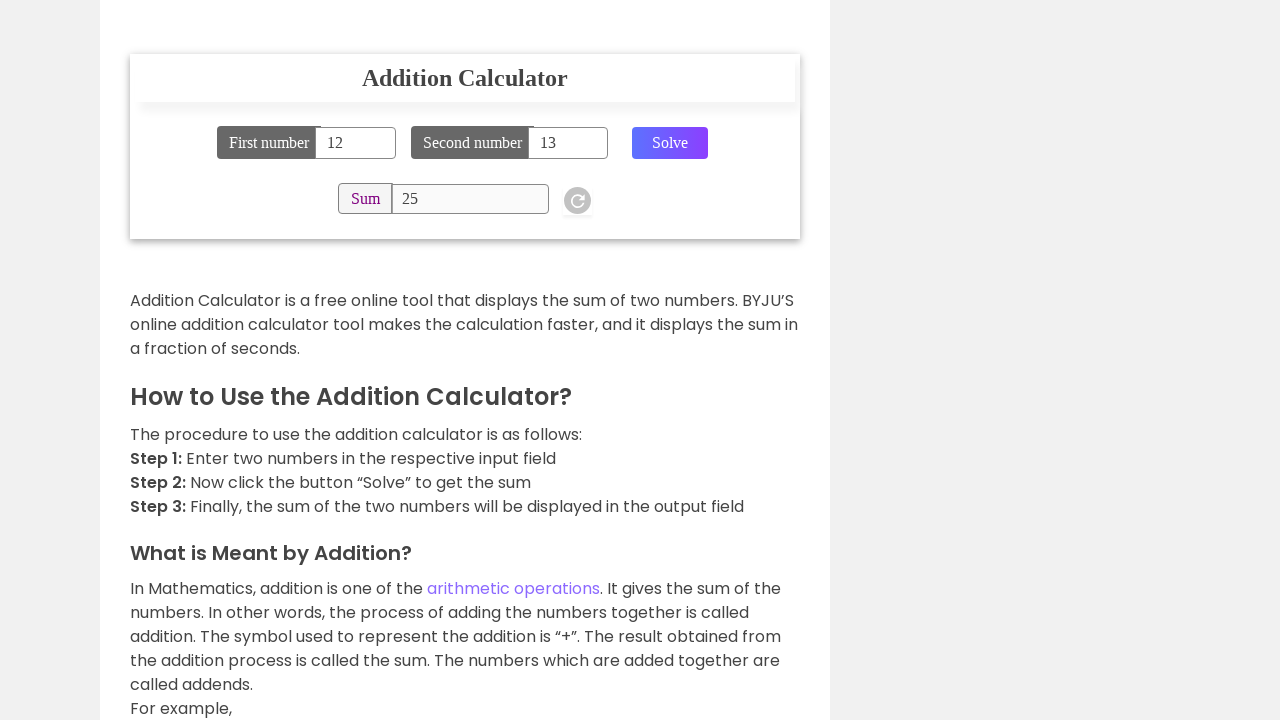

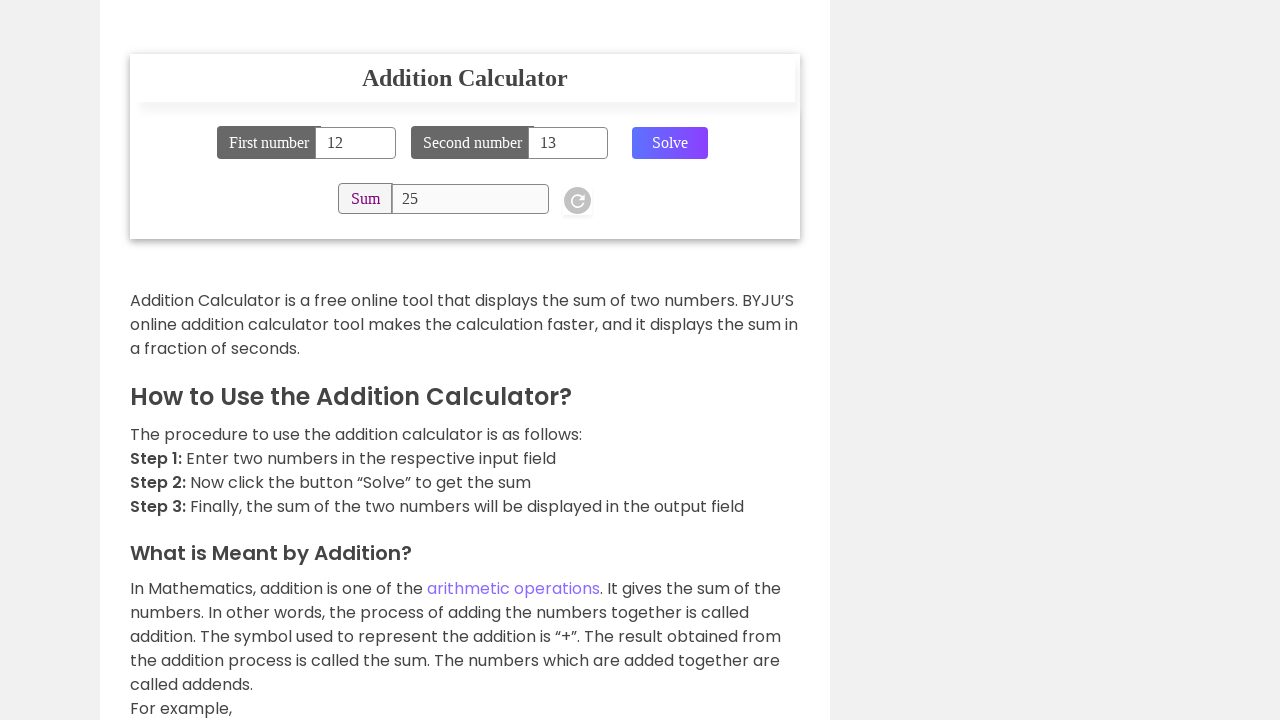